Navigates to Mars news page and verifies that news content elements are present and loaded

Starting URL: https://data-class-mars.s3.amazonaws.com/Mars/index.html

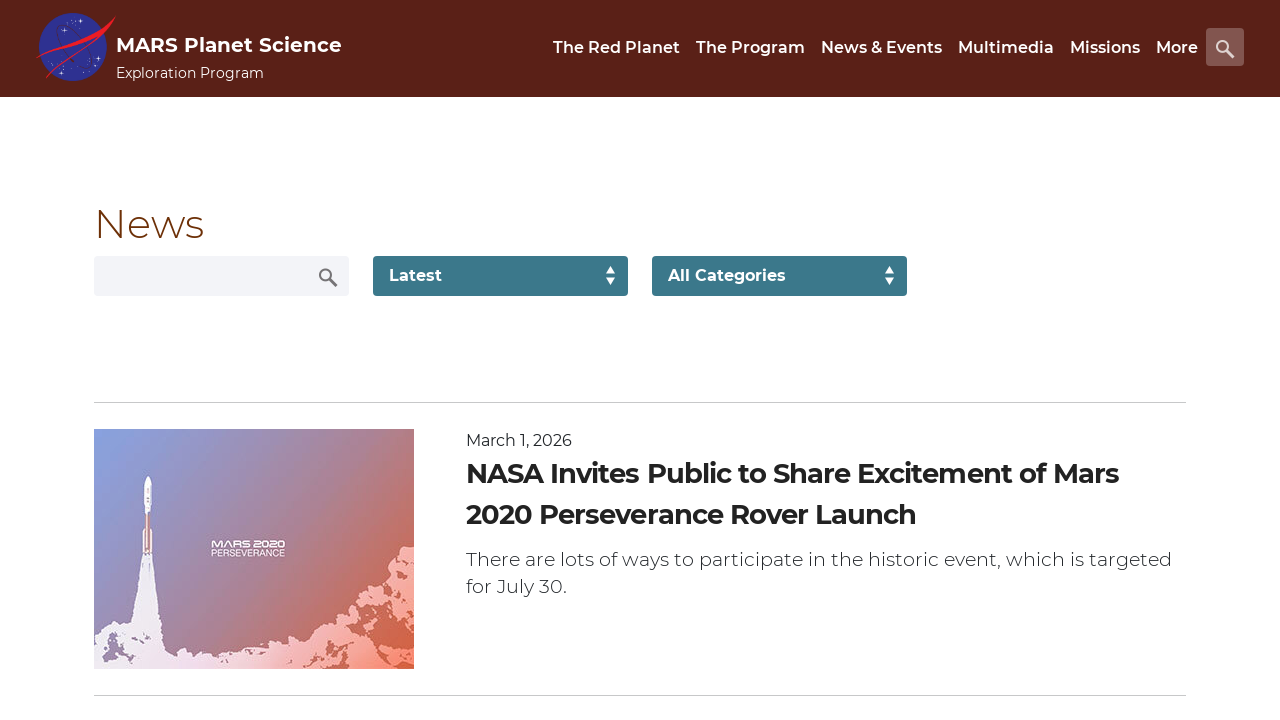

Navigated to Mars news page
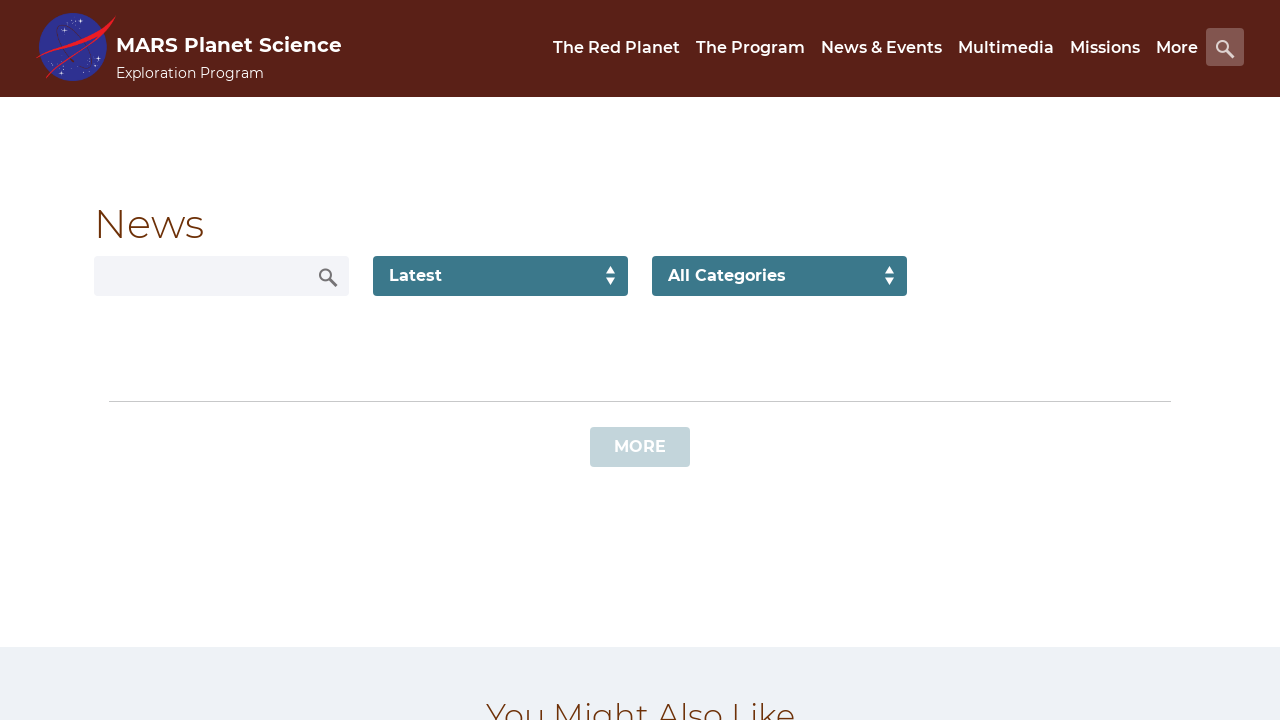

News content container loaded
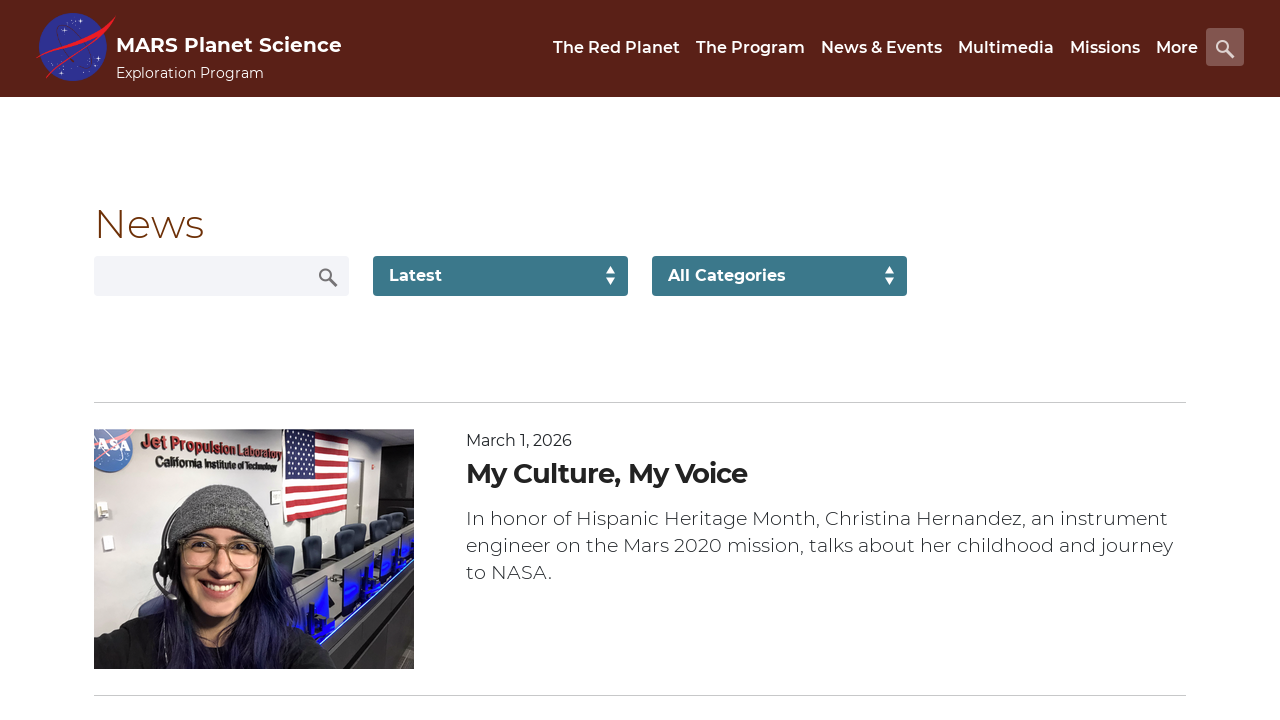

News title element is present and loaded
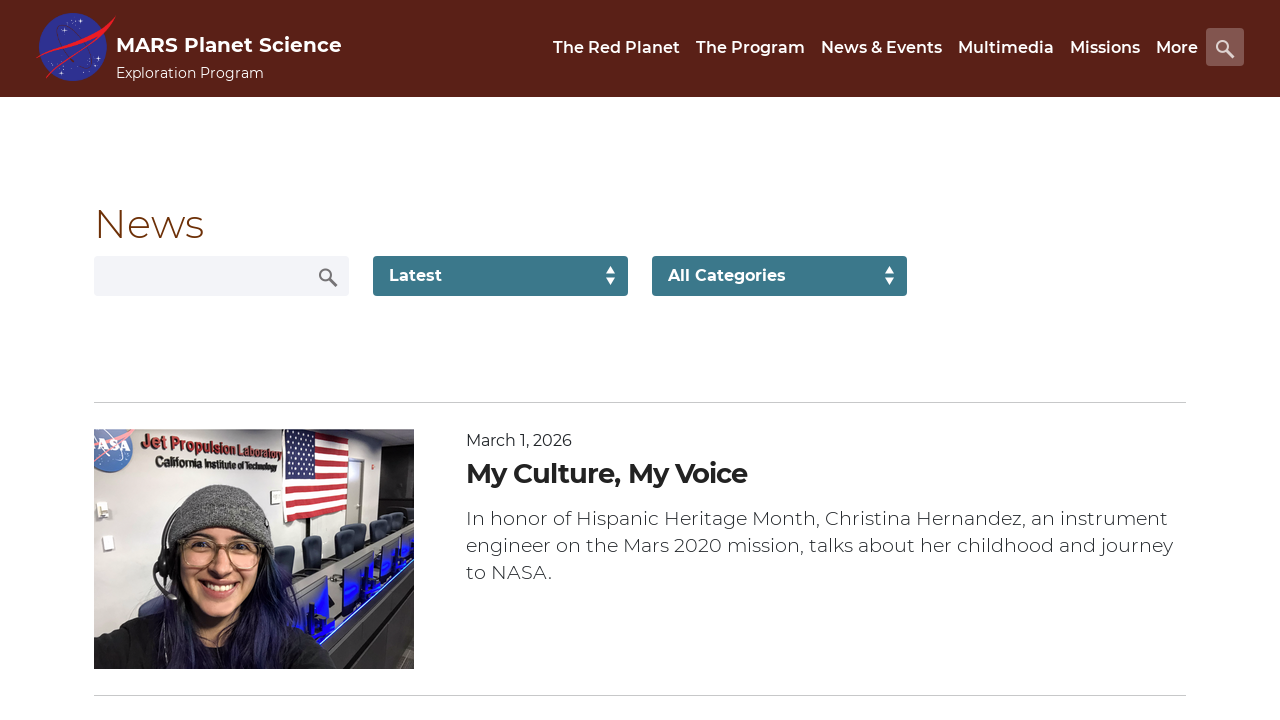

Article teaser body element is present and loaded
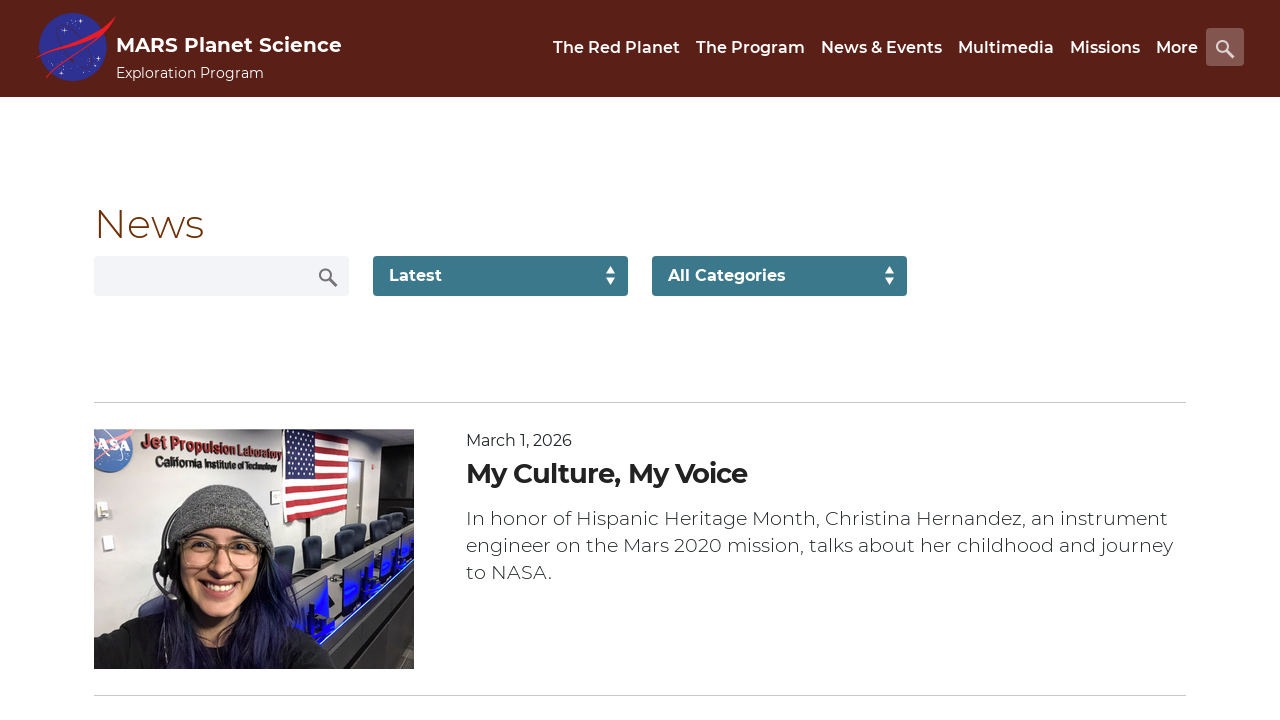

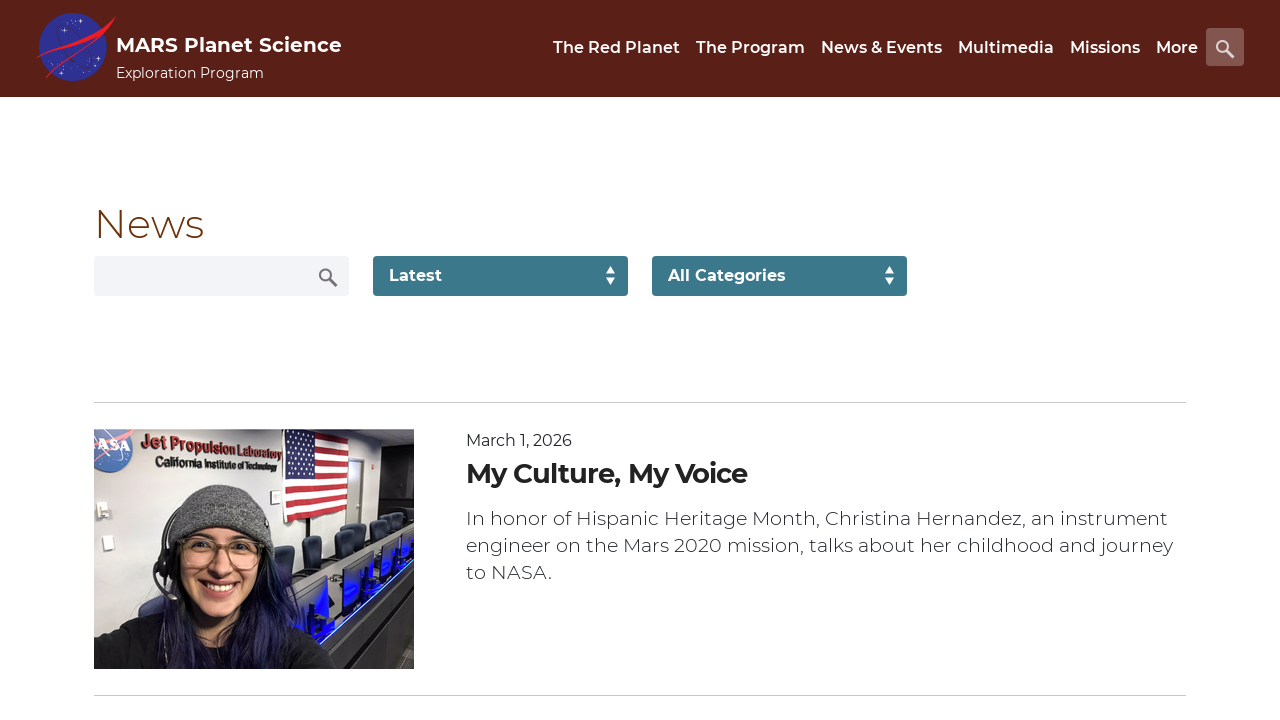